Tests iframe interaction by iterating through all frames on the page and clicking a specific button when found

Starting URL: https://leafground.com/frame.xhtml

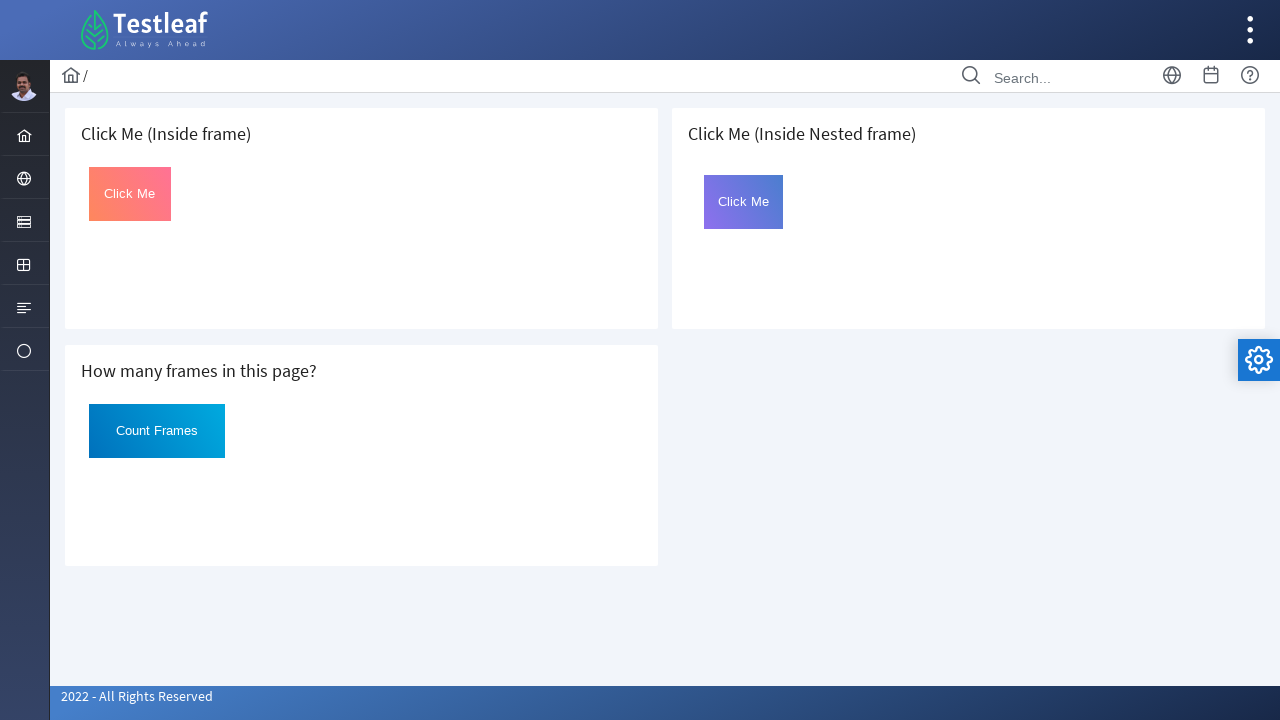

Located all iframe elements on the page
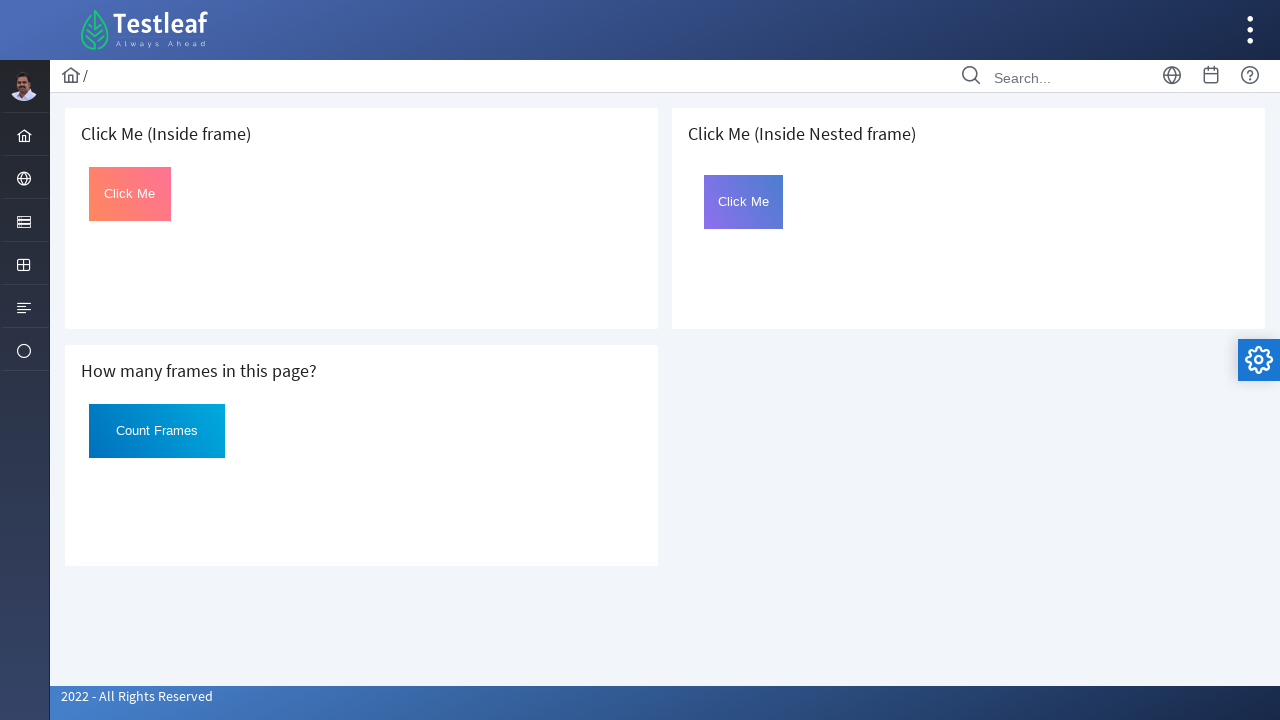

Switched to iframe at index 0
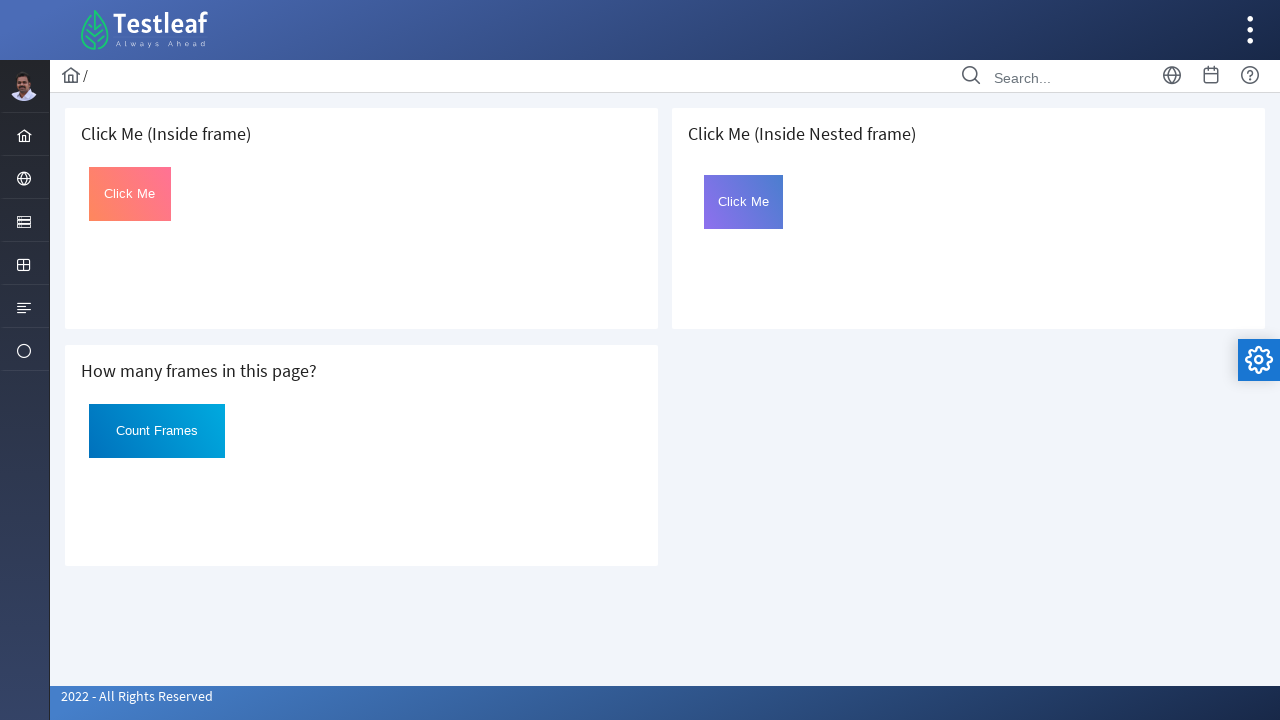

Searched for target button with id 'Click' and style '#ff7295' in iframe 0
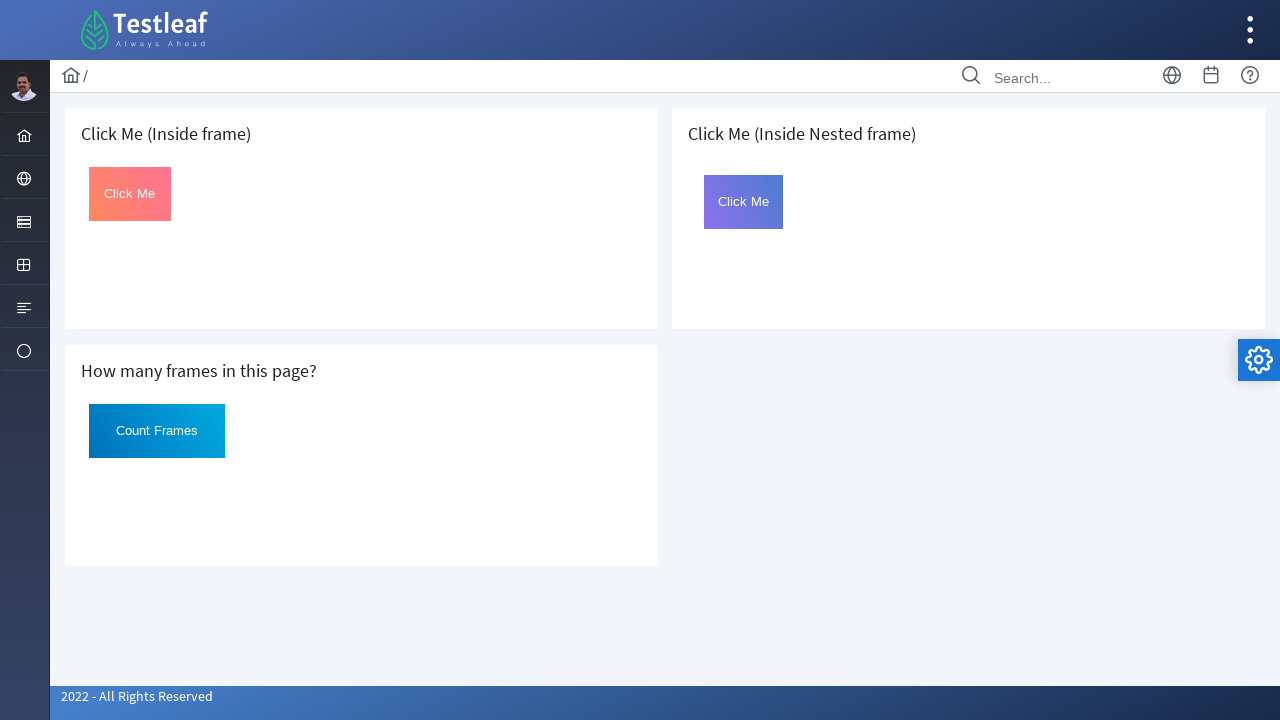

Clicked target button found in iframe 0 at (130, 194) on iframe >> nth=0 >> internal:control=enter-frame >> xpath=//*[@id='Click' and con
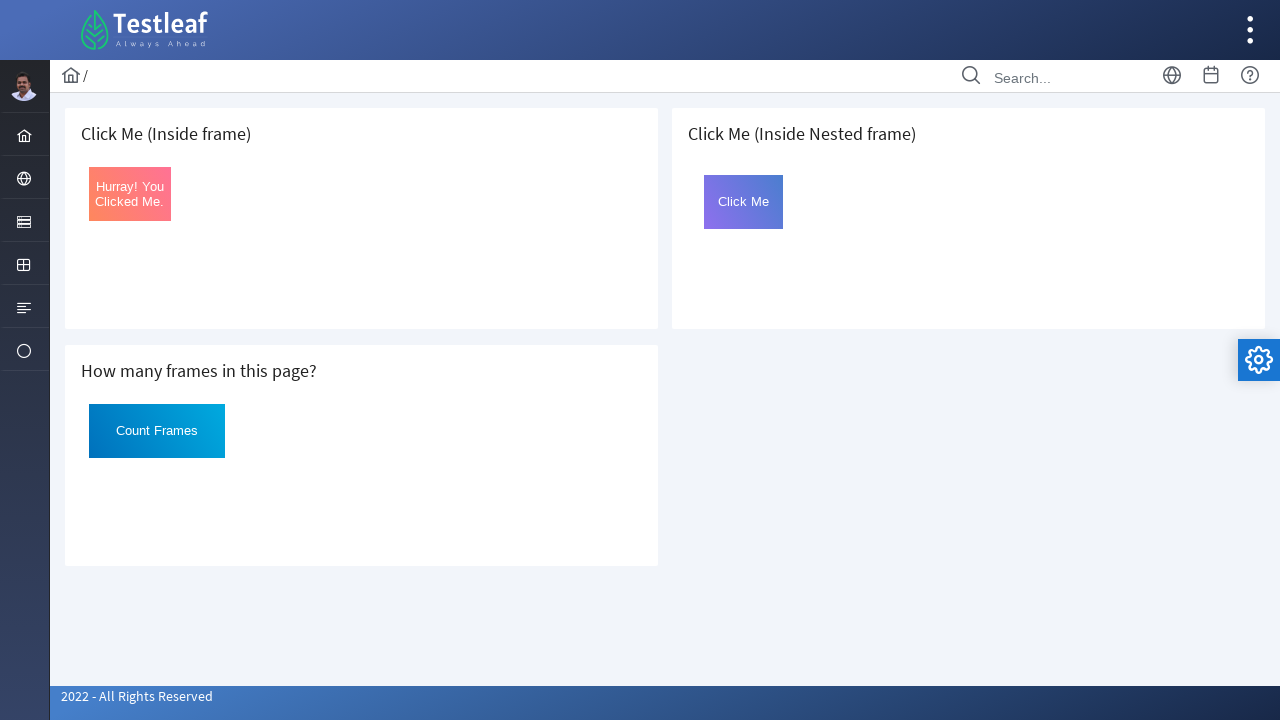

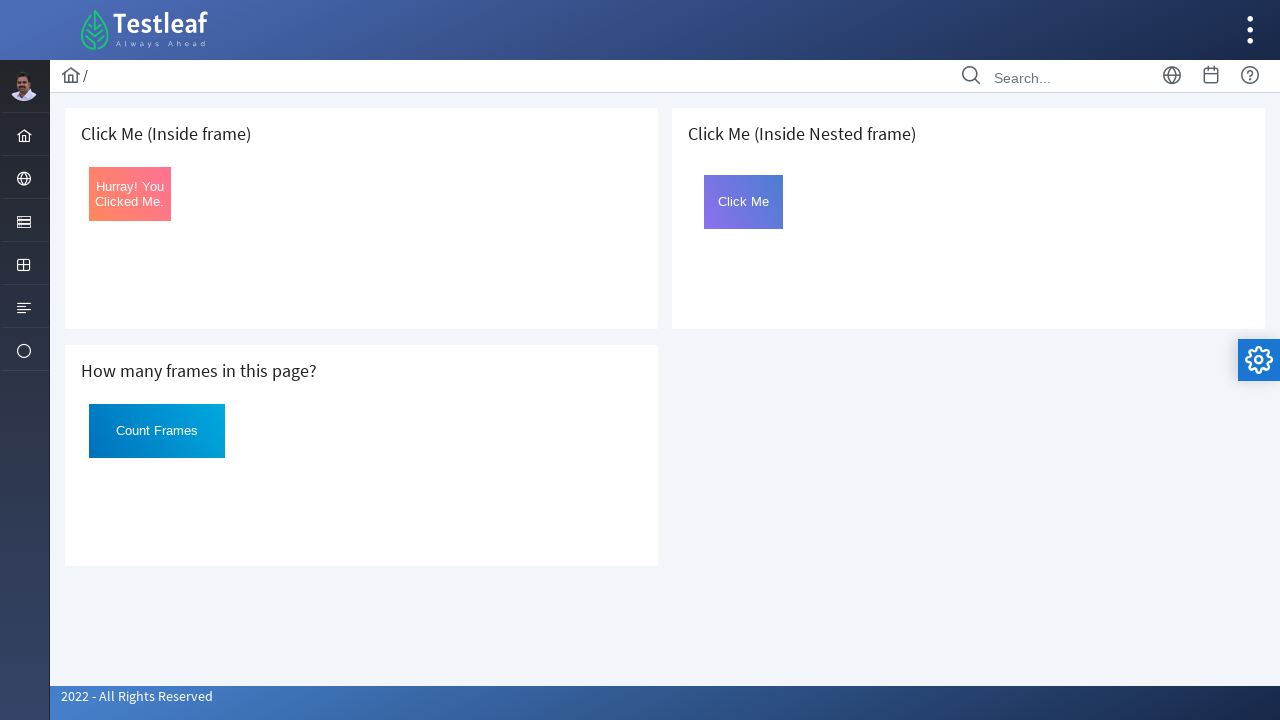